Tests getting link destination without clicking by extracting href attribute from a hyperlink element

Starting URL: https://www.leafground.com/

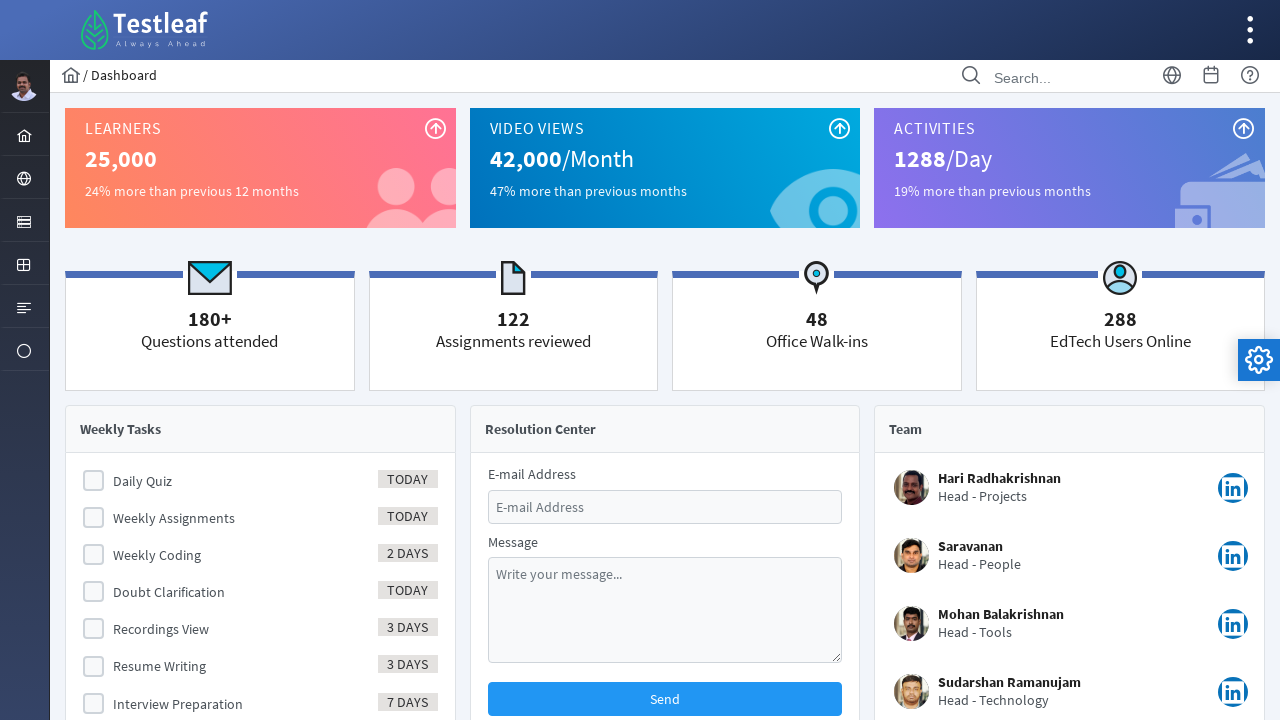

Clicked on server menu item at (24, 222) on xpath=//i[@class='pi pi-server layout-menuitem-icon']
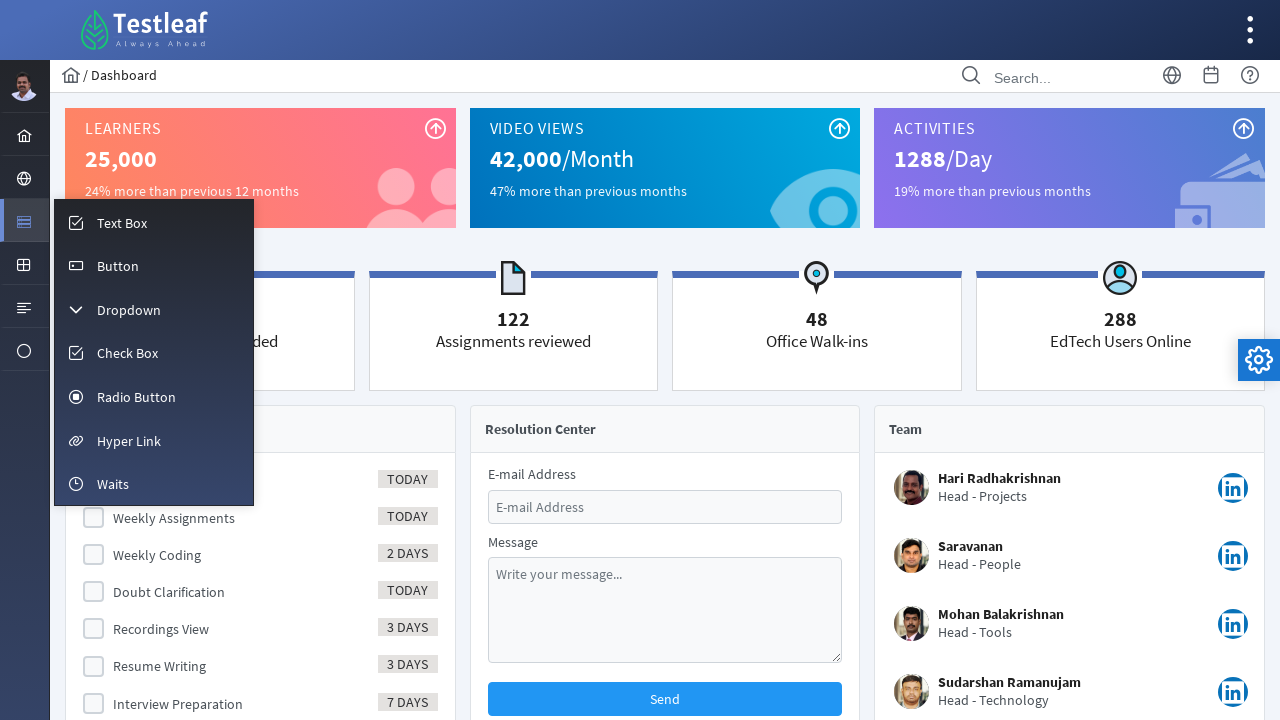

Clicked on Hyper Link menu option at (129, 441) on xpath=//span[text()='Hyper Link']
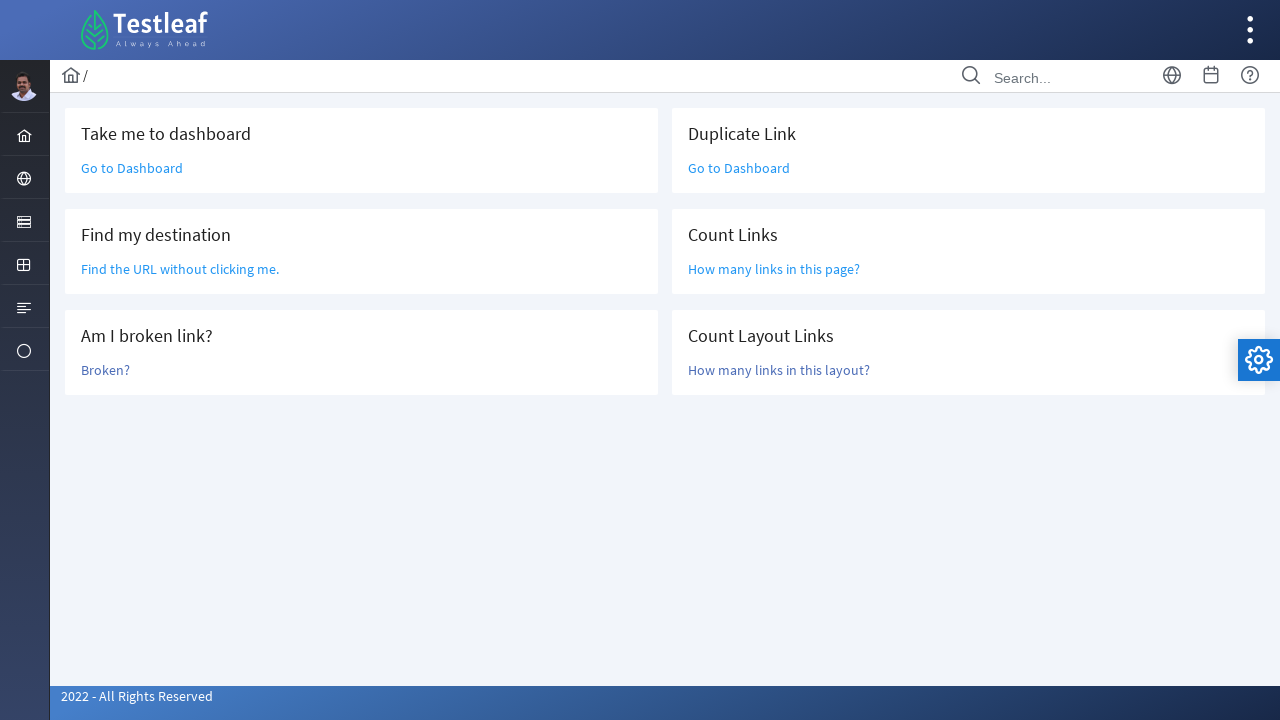

Located hyperlink element
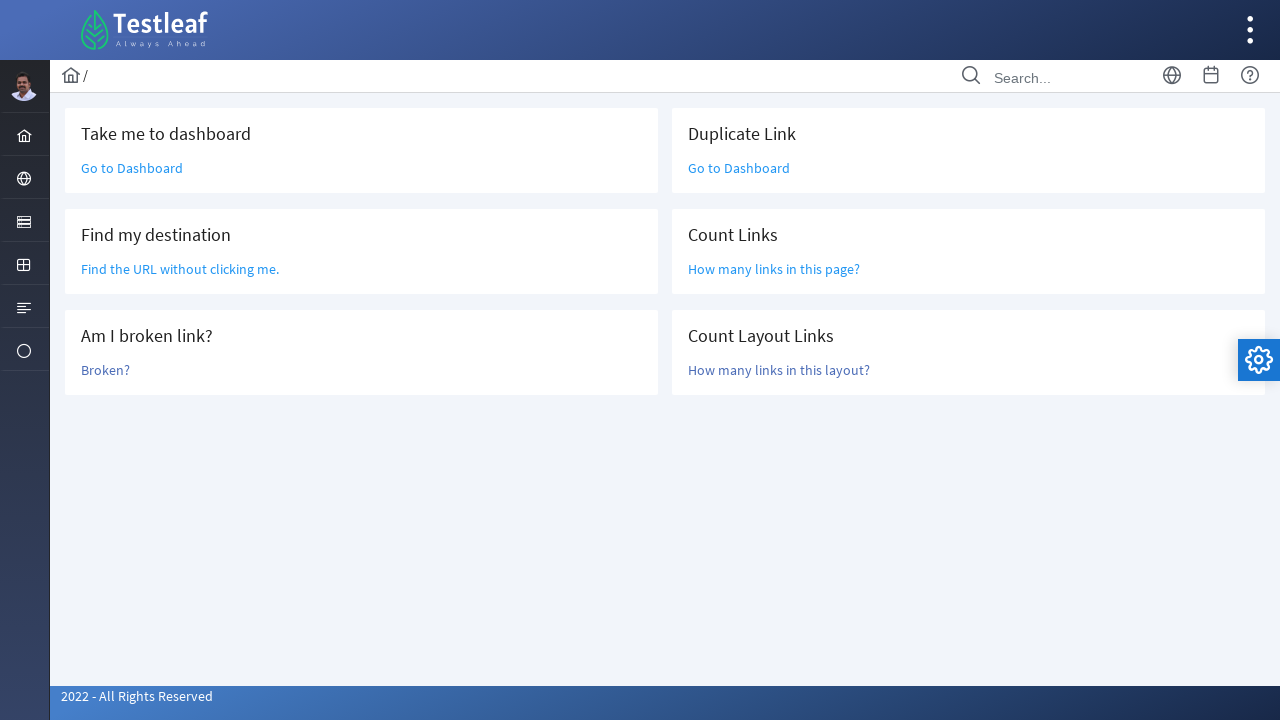

Extracted href attribute: /grid.xhtml
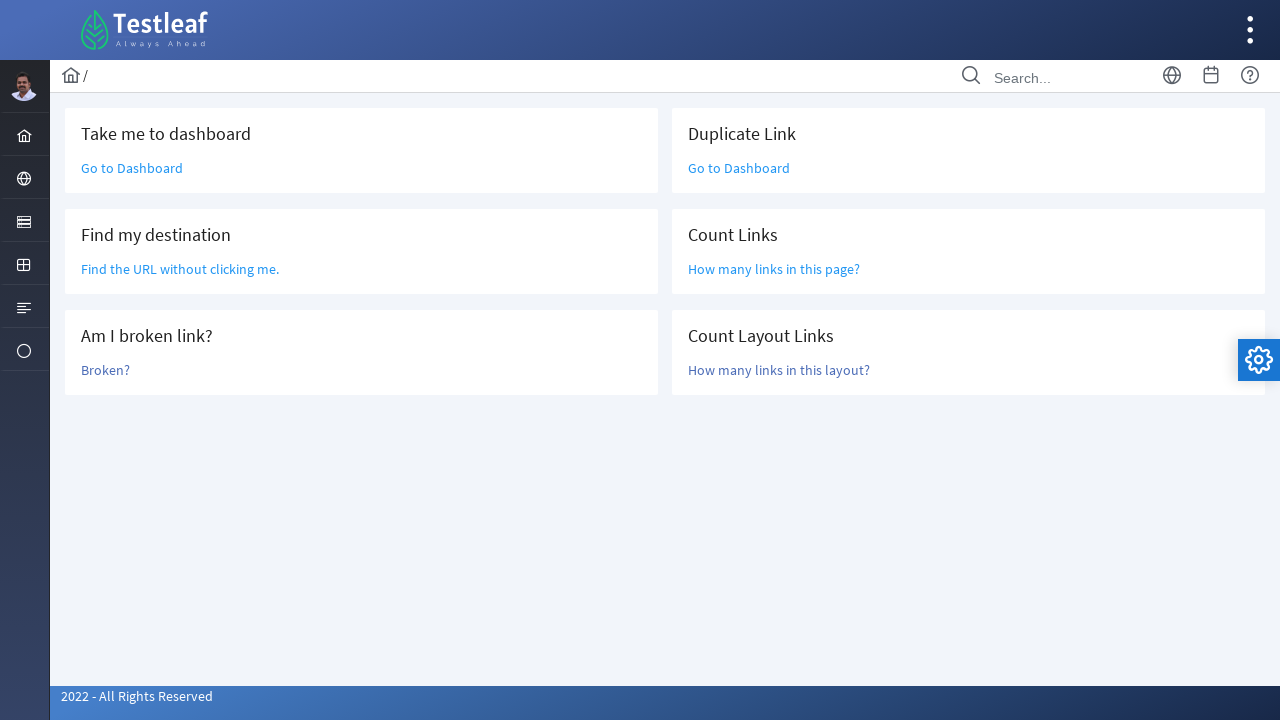

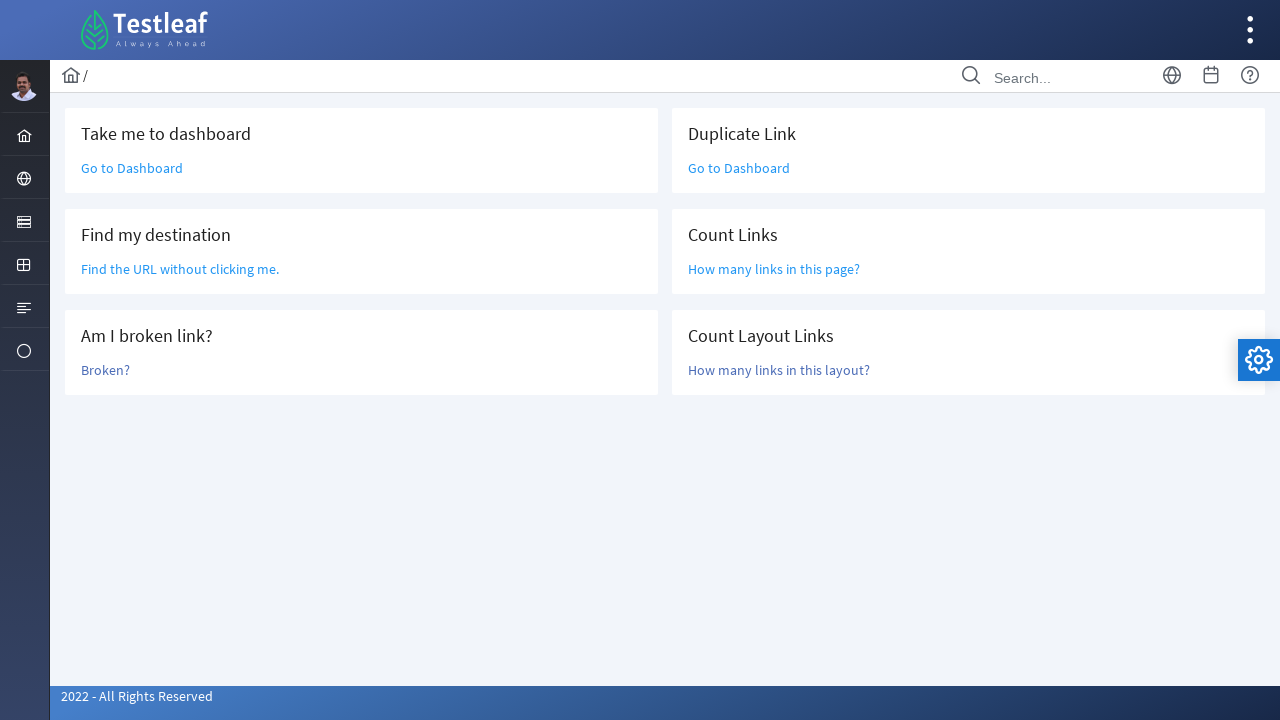